Tests product search functionality by typing a search term and verifying that the correct number of visible products are displayed

Starting URL: https://rahulshettyacademy.com/seleniumPractise/#/

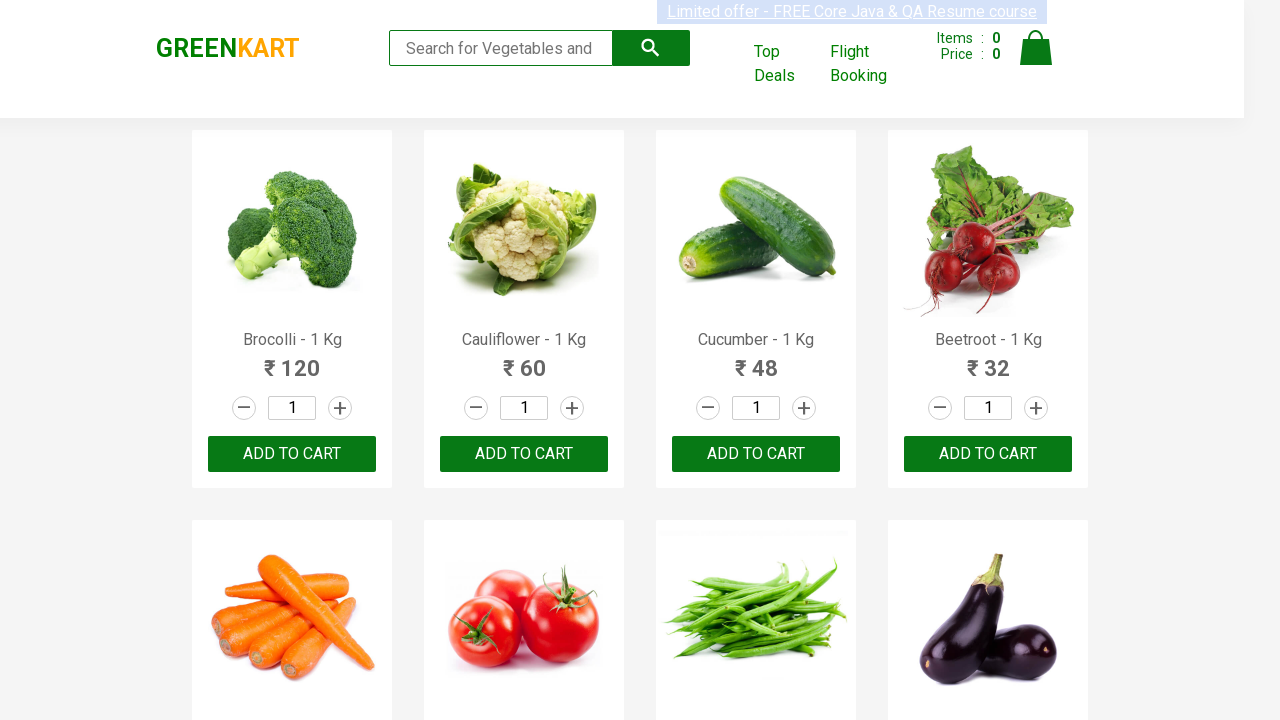

Typed 'ca' in search box on .search-keyword
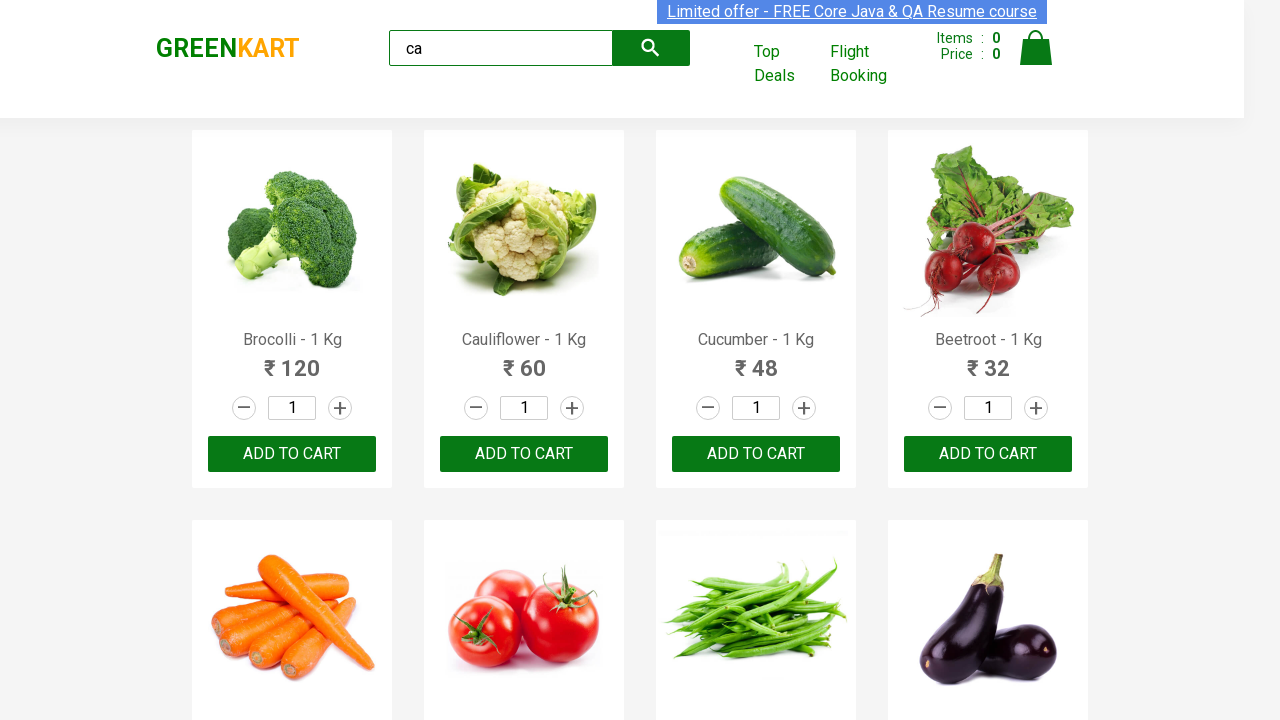

Waited 2 seconds for search results to filter
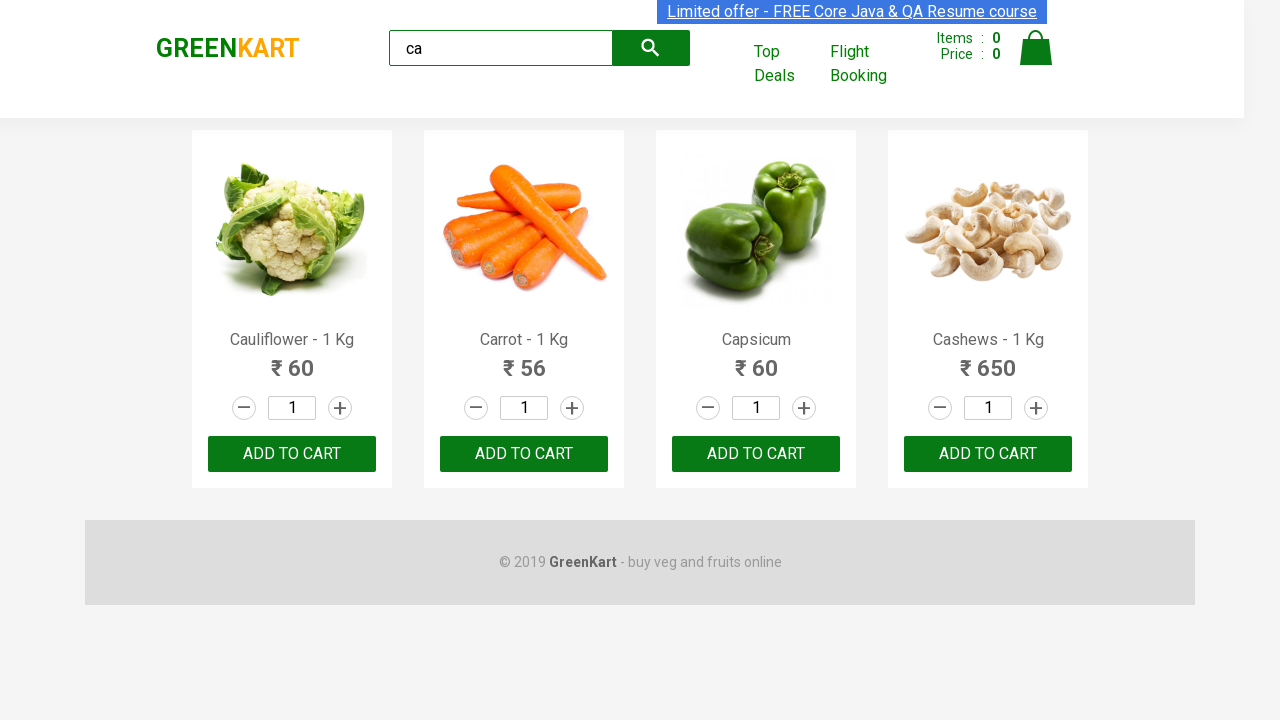

Located all visible products matching search results
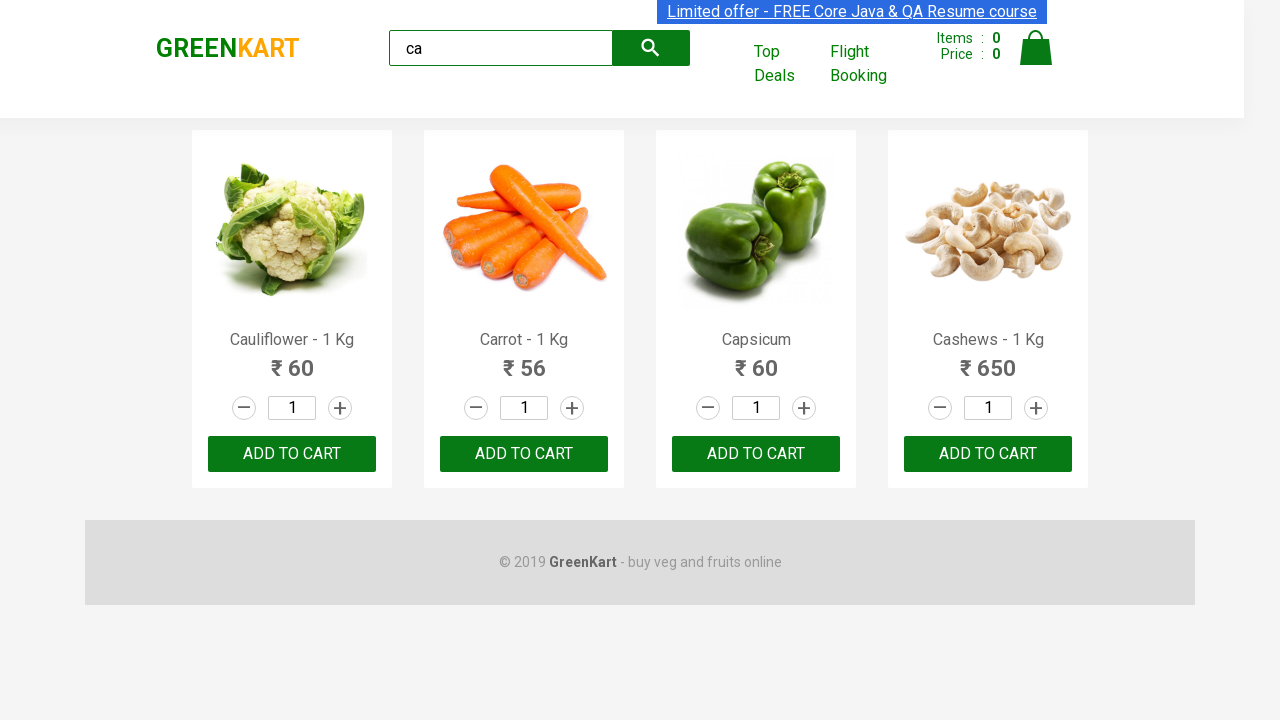

Verified that exactly 4 visible products are displayed
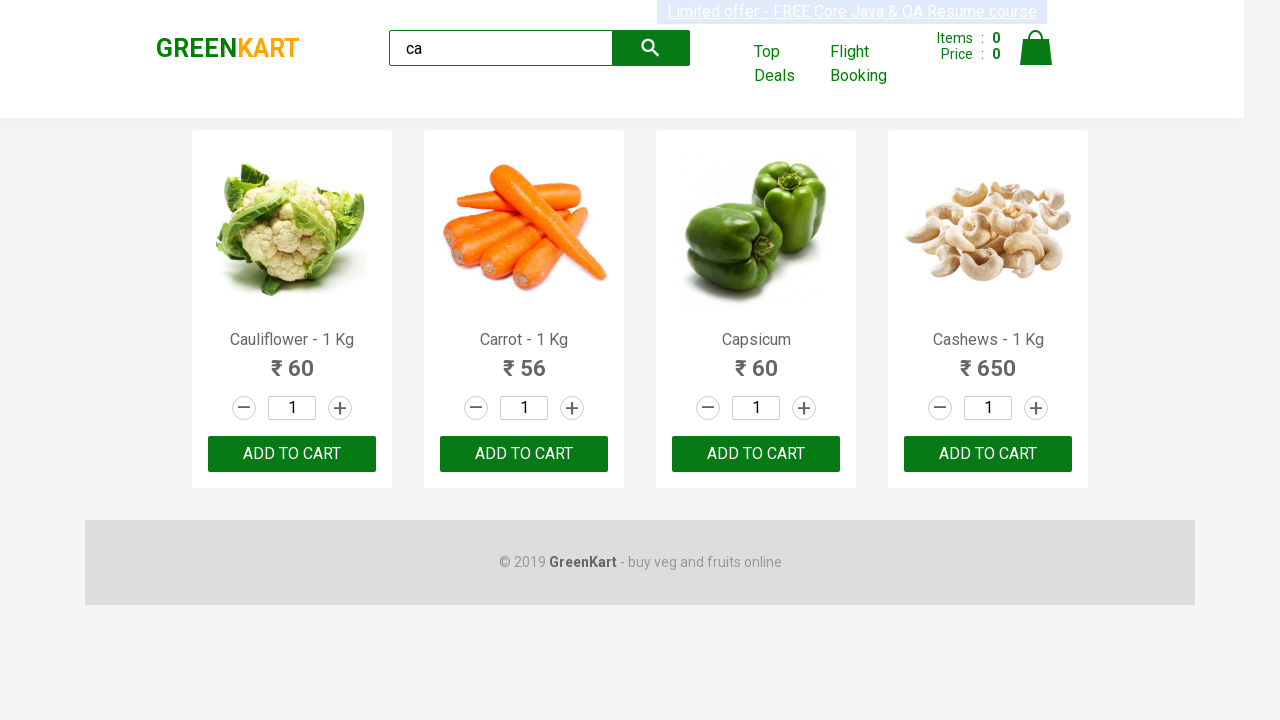

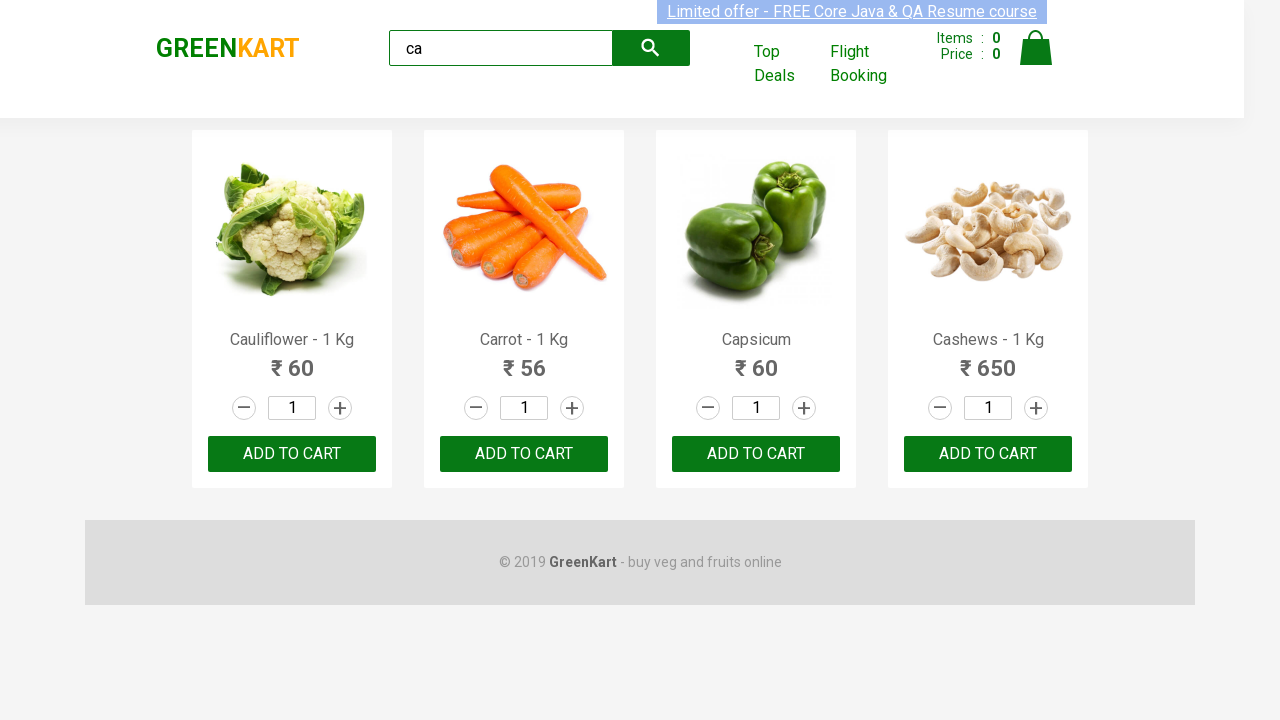